Tests checkbox functionality on the-internet.herokuapp.com by navigating to the checkboxes page and clicking checkboxes multiple times to toggle their states

Starting URL: http://the-internet.herokuapp.com/

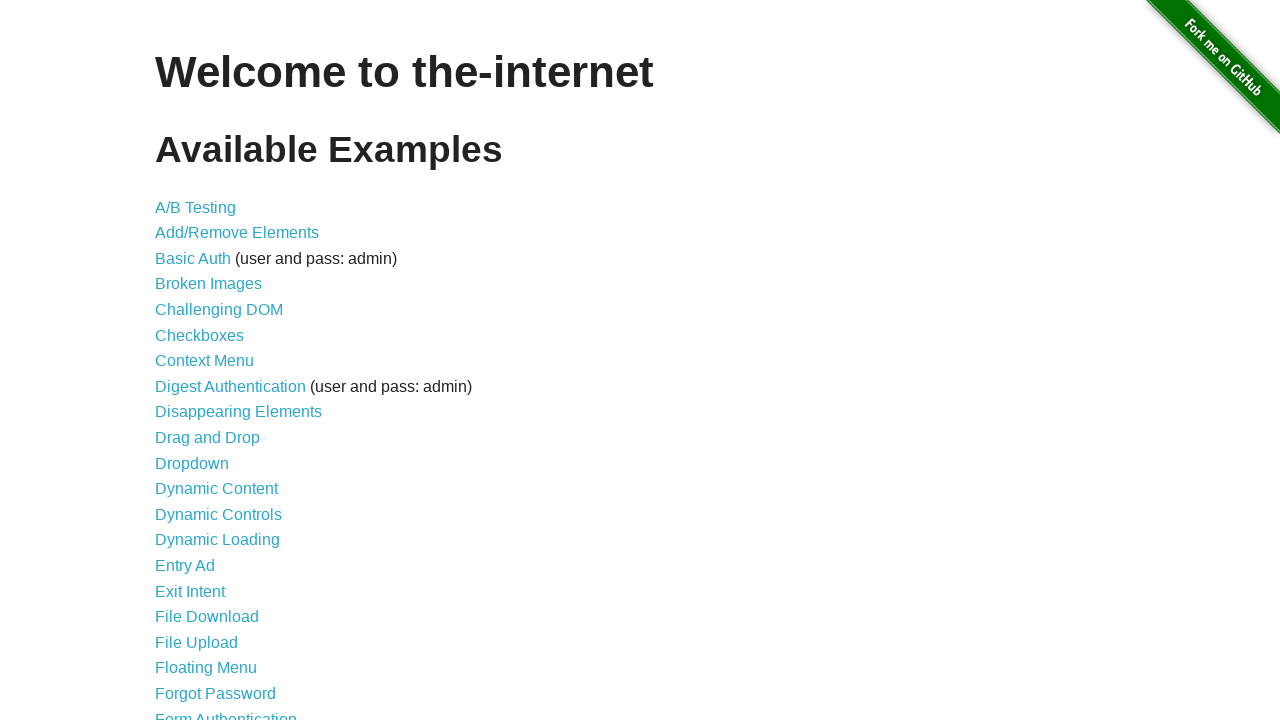

Clicked on Checkboxes link to navigate to checkboxes page at (200, 335) on a[href='/checkboxes']
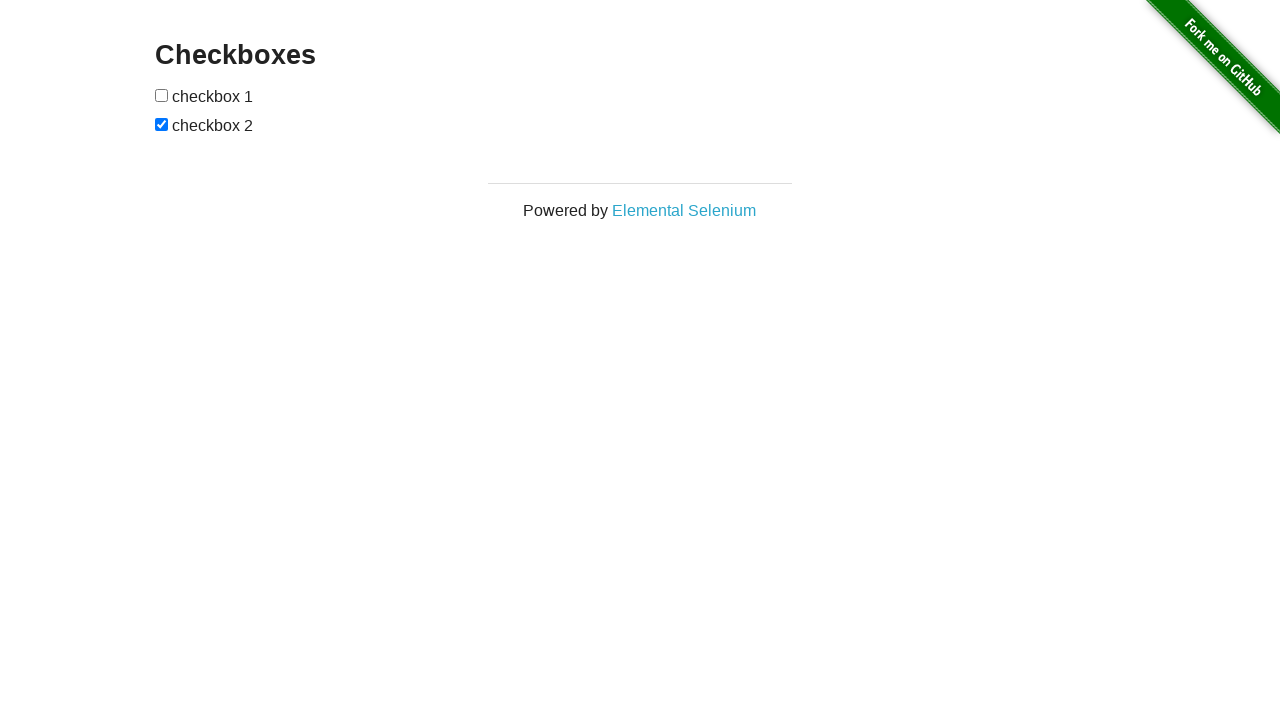

Checkboxes page loaded and checkboxes are visible
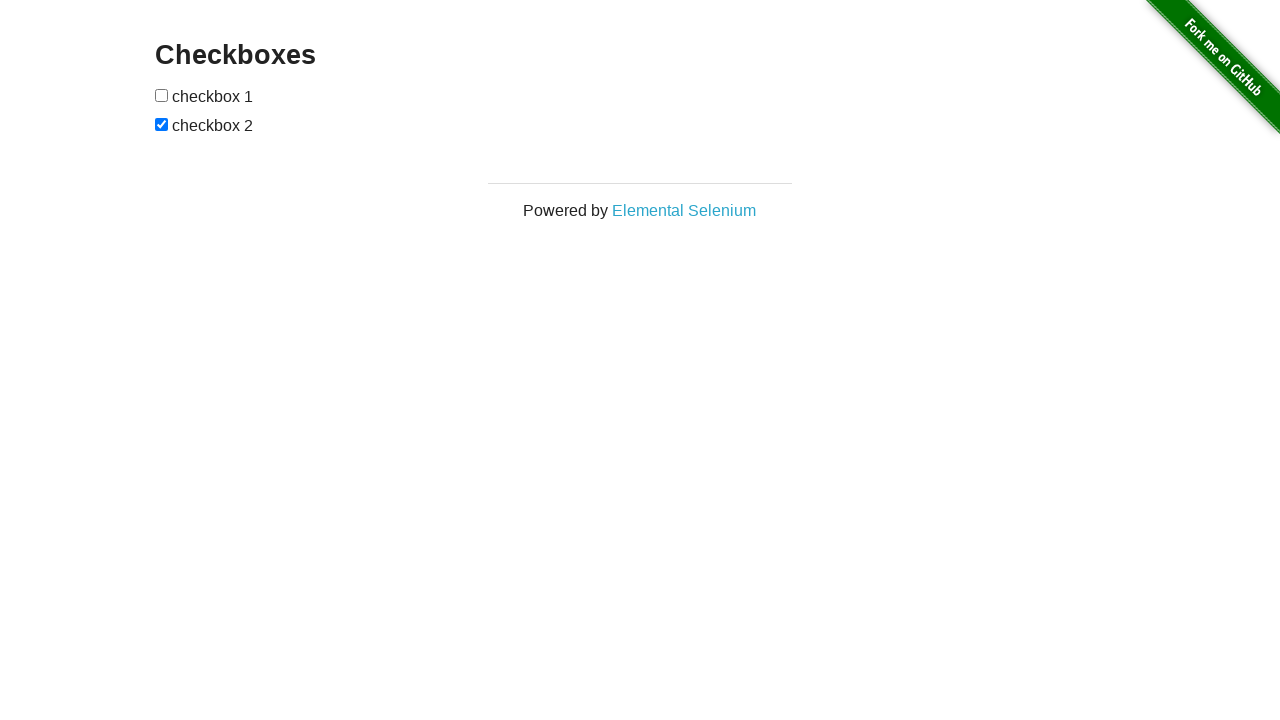

Clicked first checkbox at (162, 95) on input[type='checkbox']:nth-of-type(1)
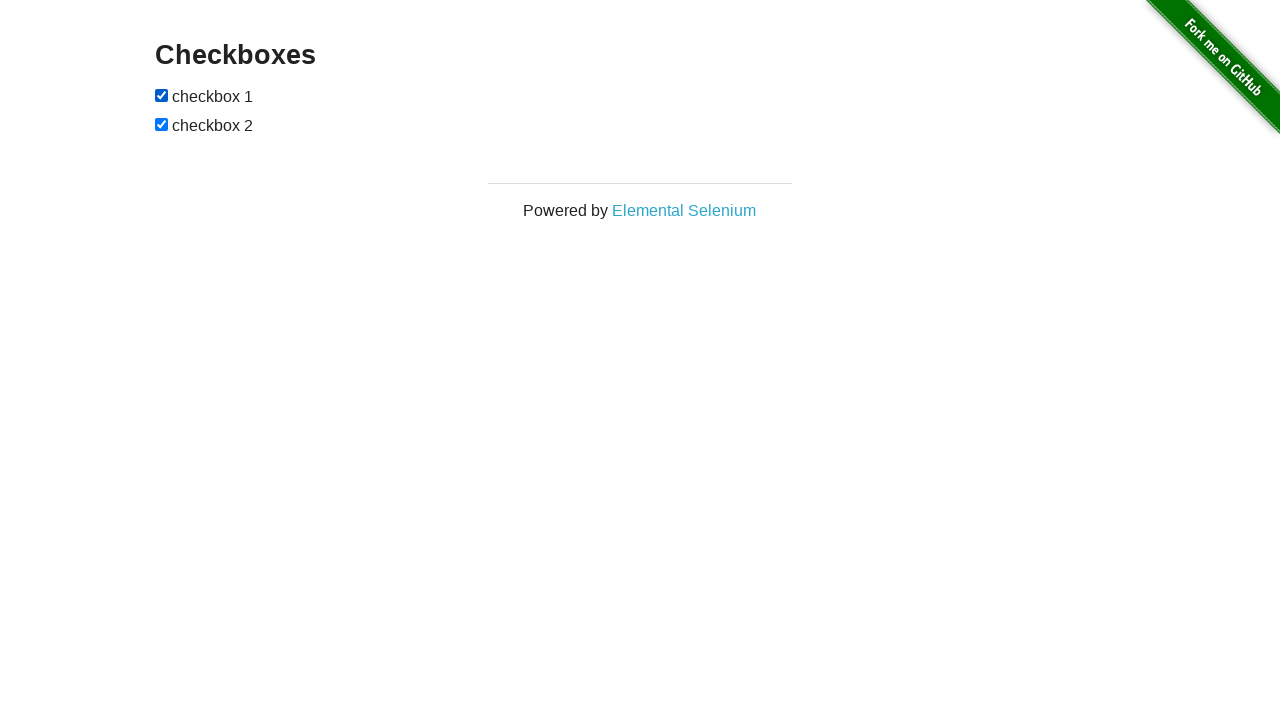

Clicked second checkbox at (162, 124) on input[type='checkbox']:nth-of-type(2)
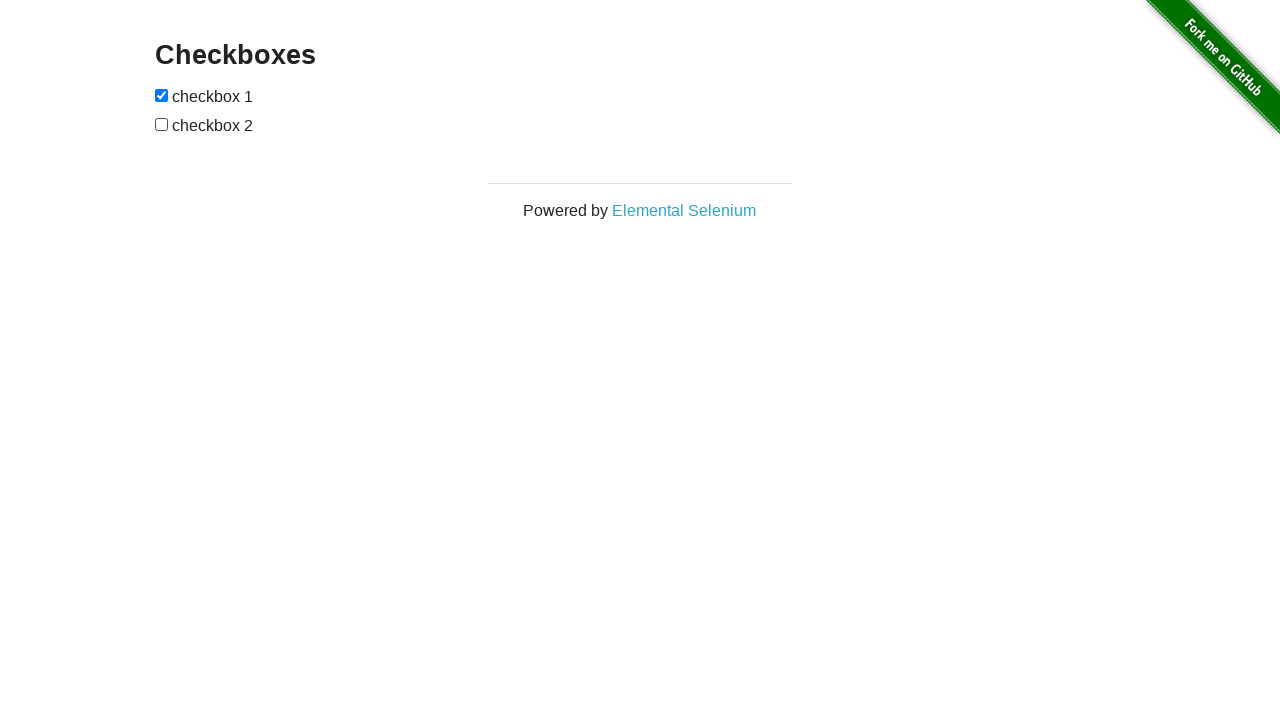

Clicked first checkbox again to toggle state at (162, 95) on input[type='checkbox']:nth-of-type(1)
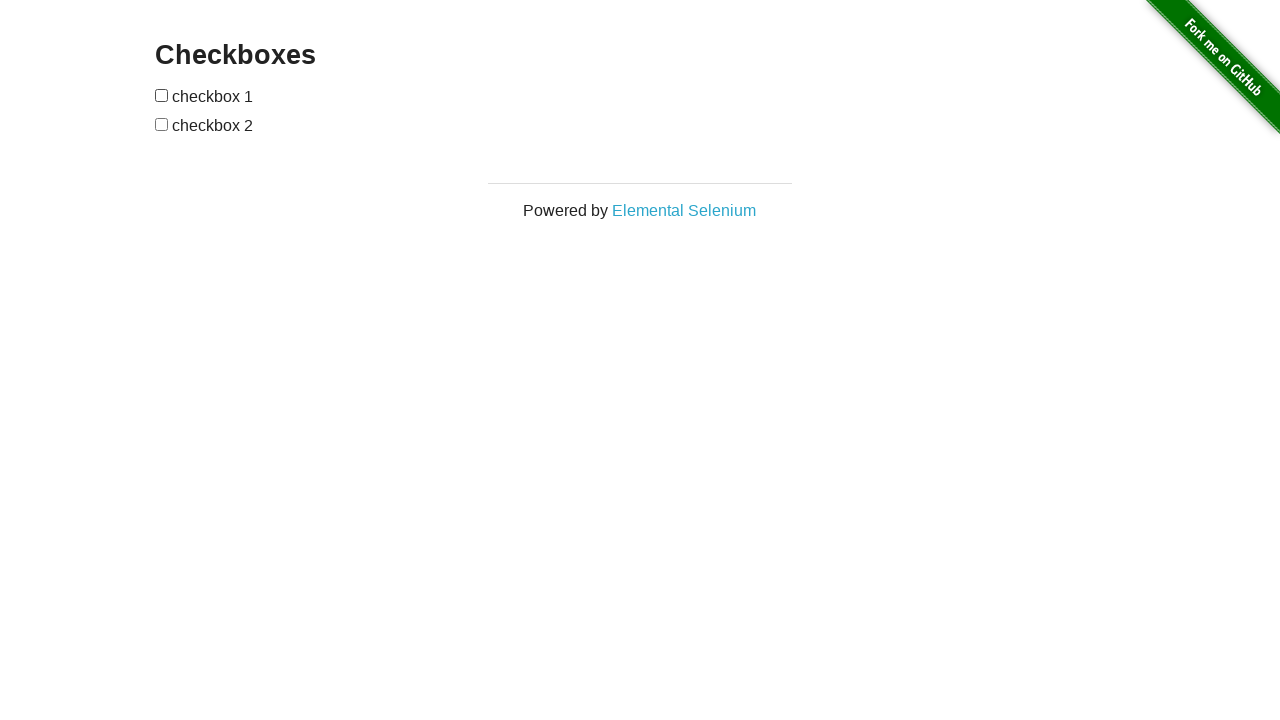

Clicked second checkbox again to toggle state at (162, 124) on input[type='checkbox']:nth-of-type(2)
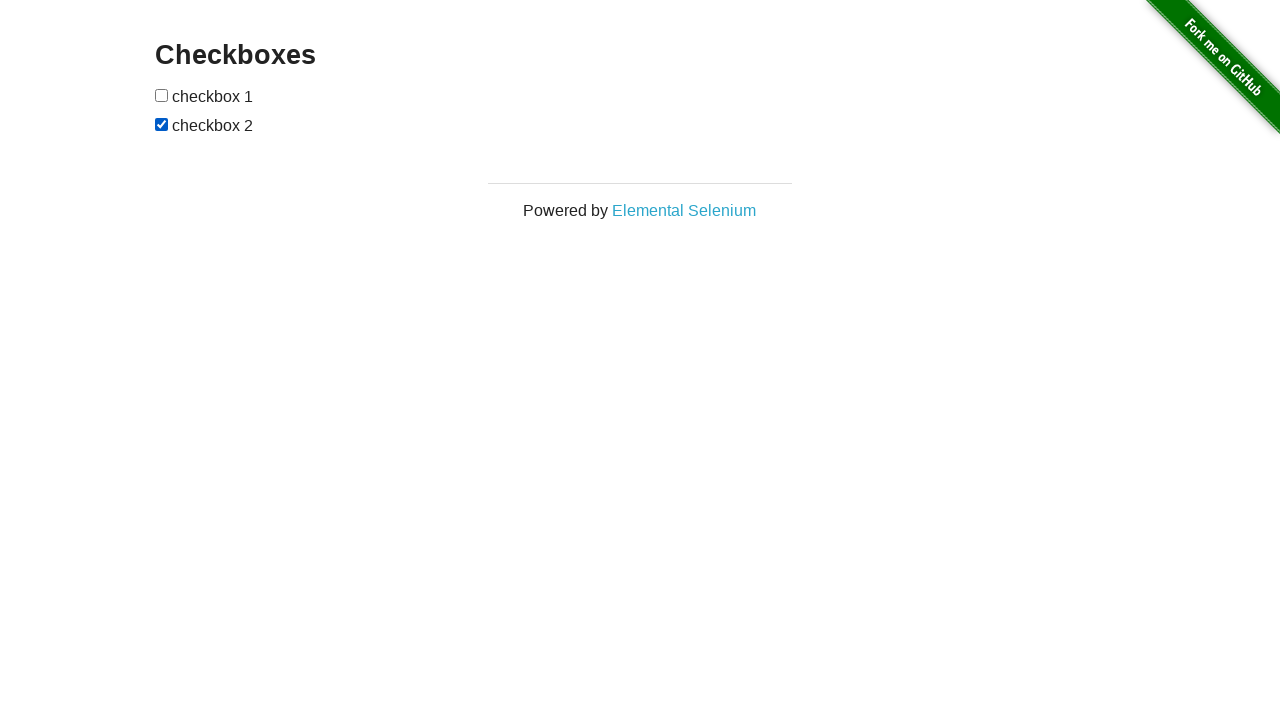

Clicked checkbox 1 of 2 at (162, 95) on input[type='checkbox'] >> nth=0
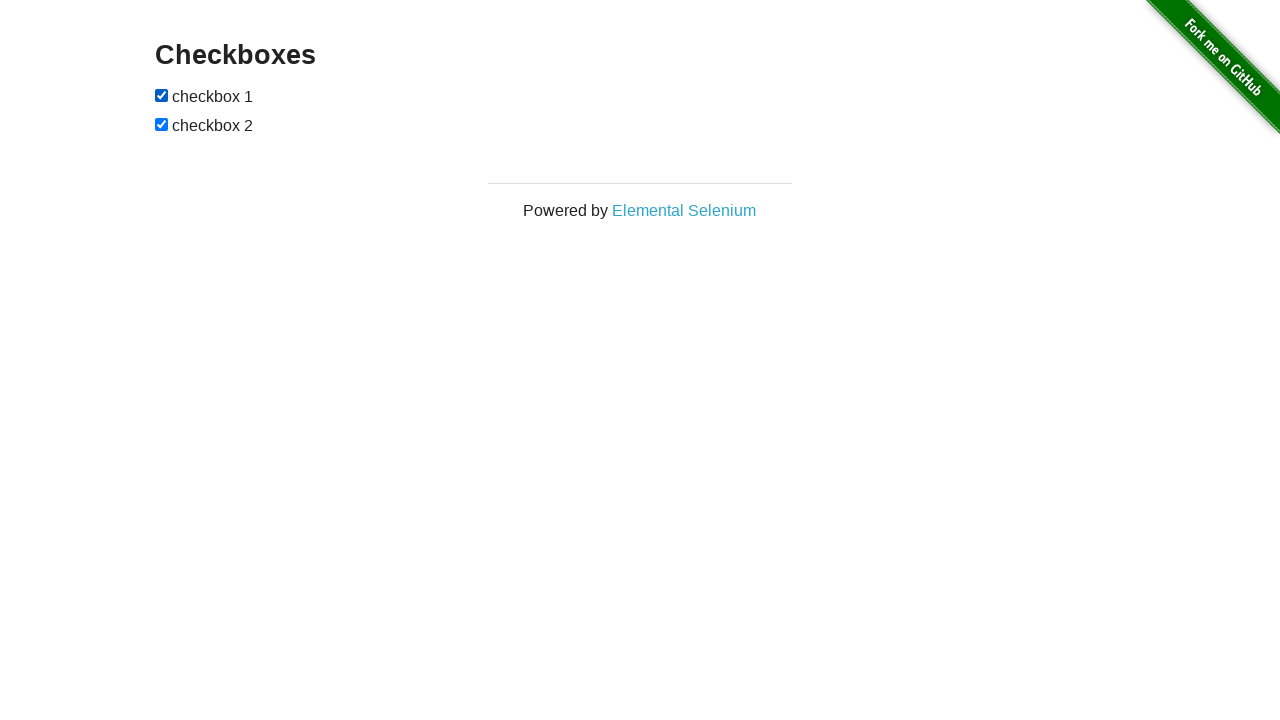

Clicked checkbox 2 of 2 at (162, 124) on input[type='checkbox'] >> nth=1
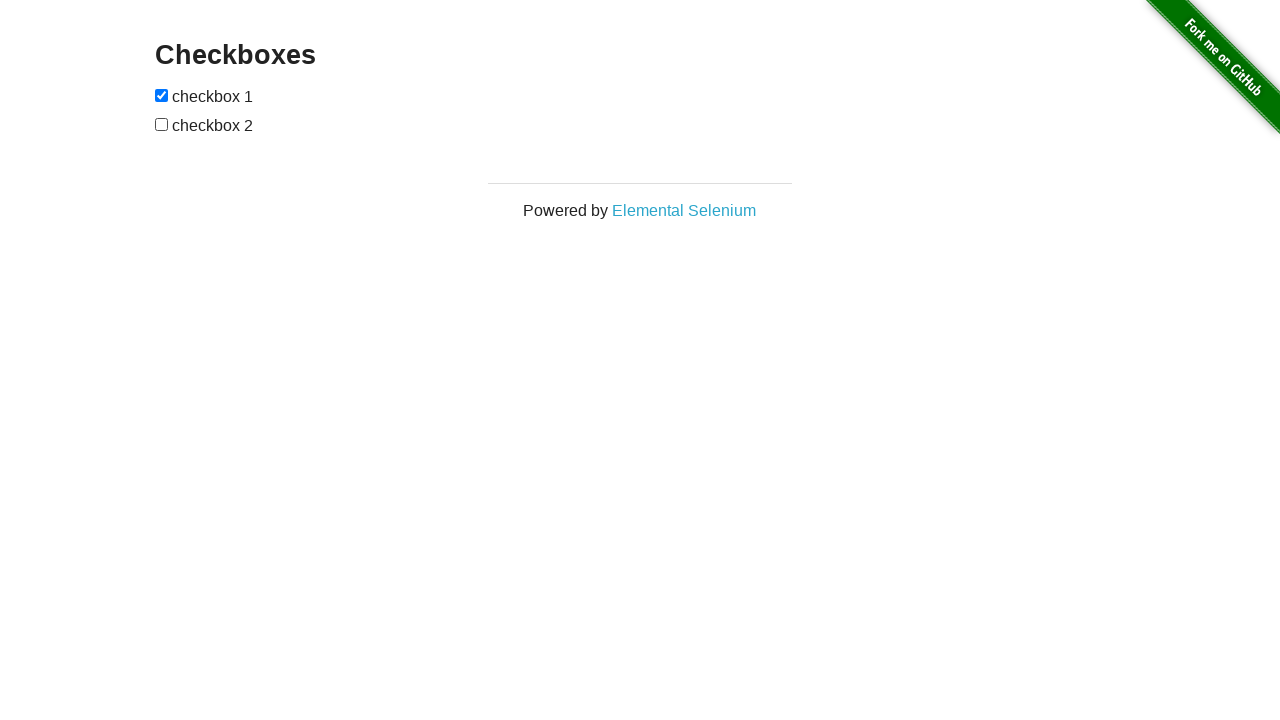

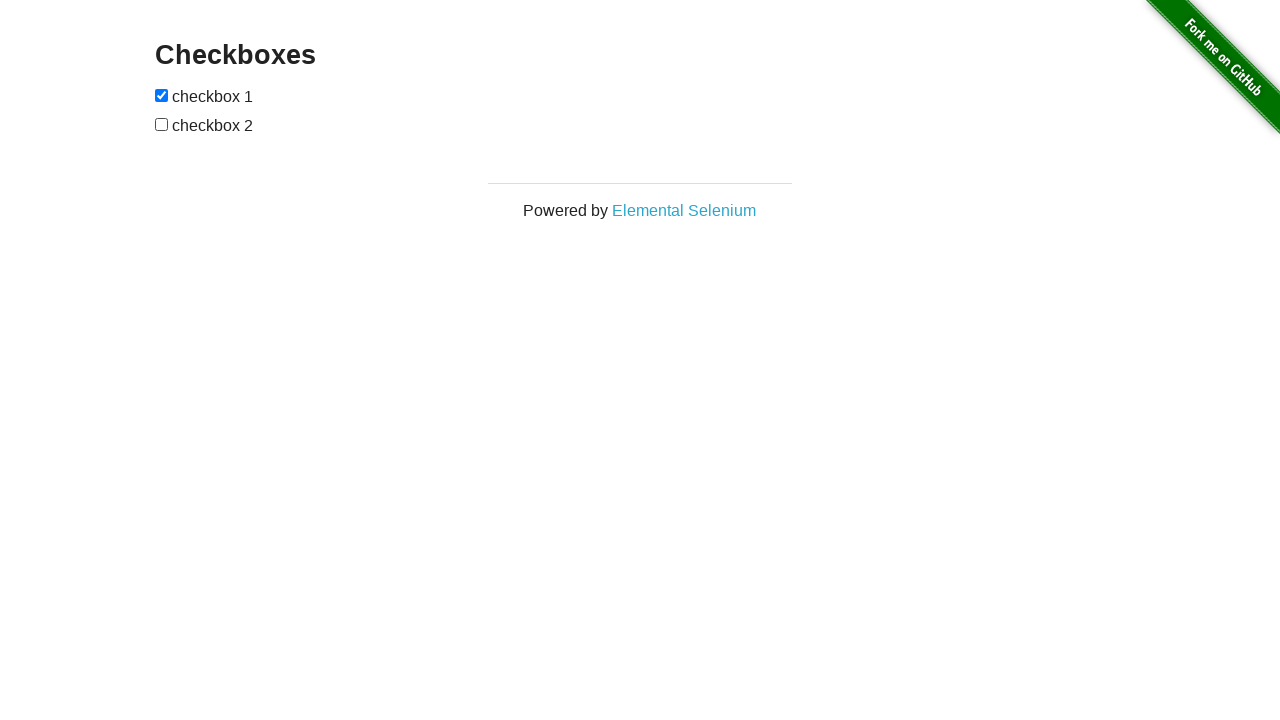